Tests checkbox interaction on W3Schools tryit page by switching to iframe and clicking a checkbox if it's not already selected

Starting URL: https://www.w3schools.com/tags/tryit.asp?filename=tryhtml5_input_type_checkbox

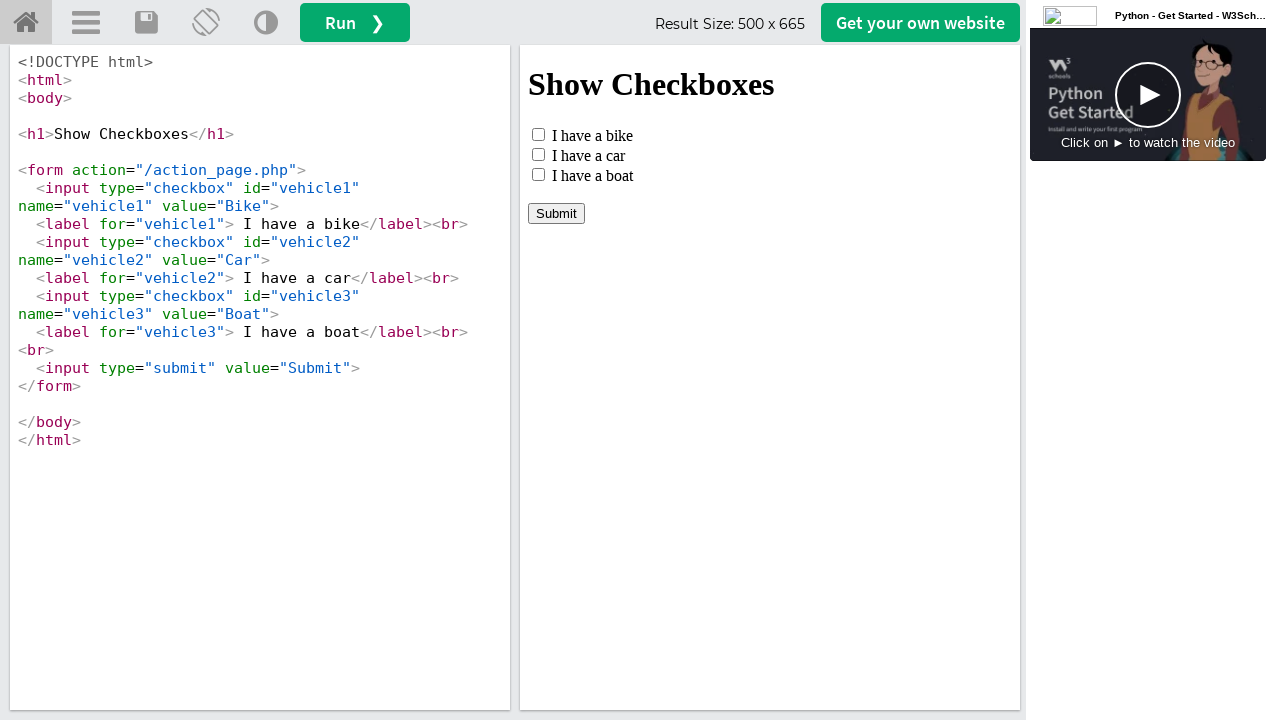

Located iframe #iframeResult containing checkbox demo
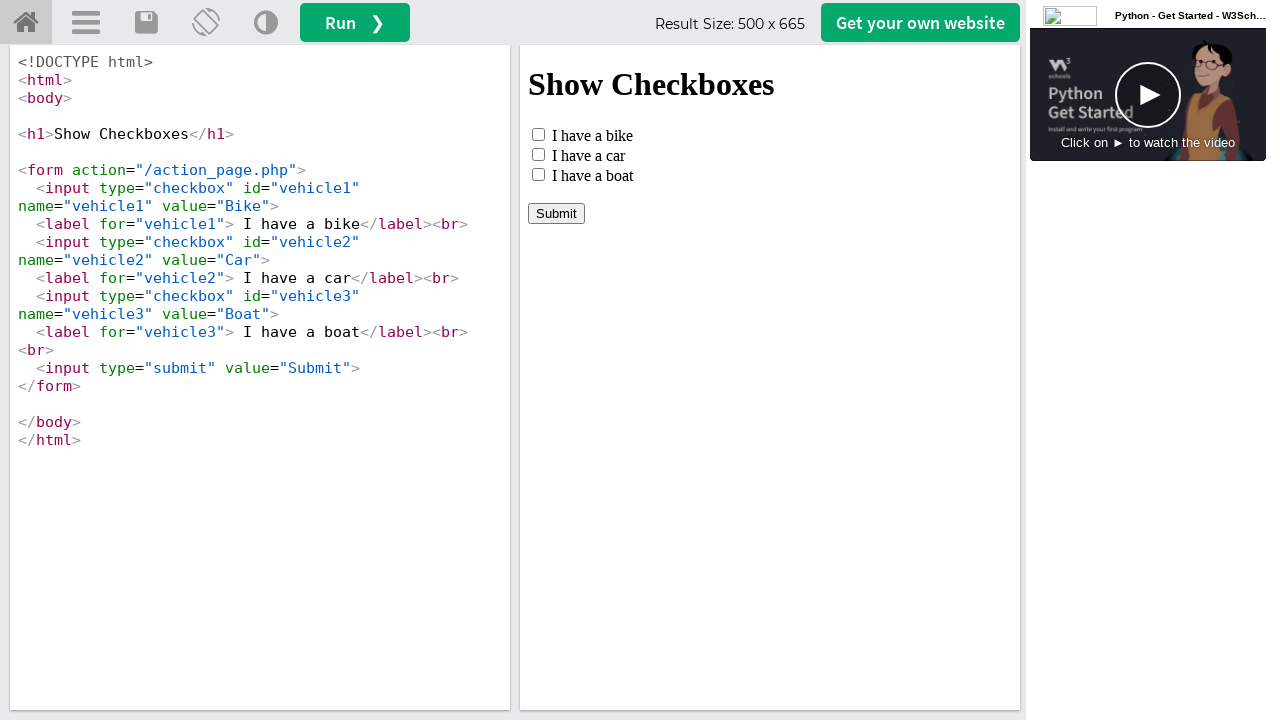

Located checkbox element #vehicle1 within iframe
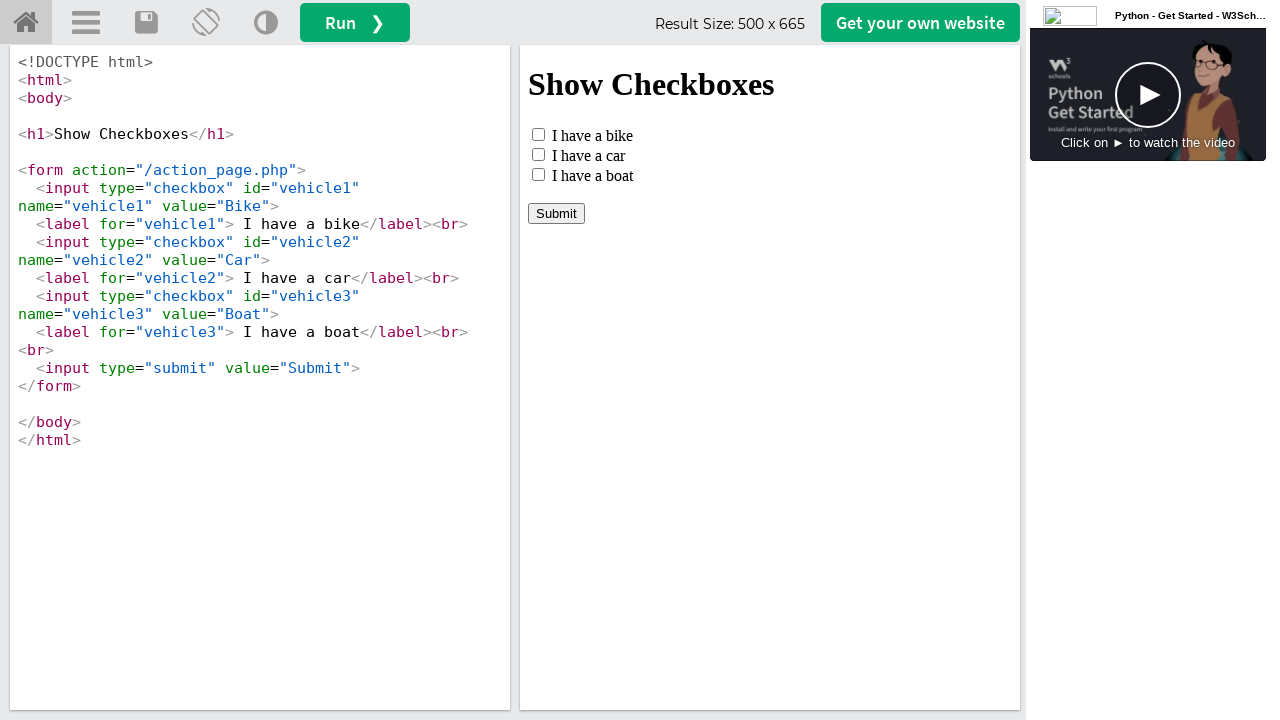

Checkbox became visible
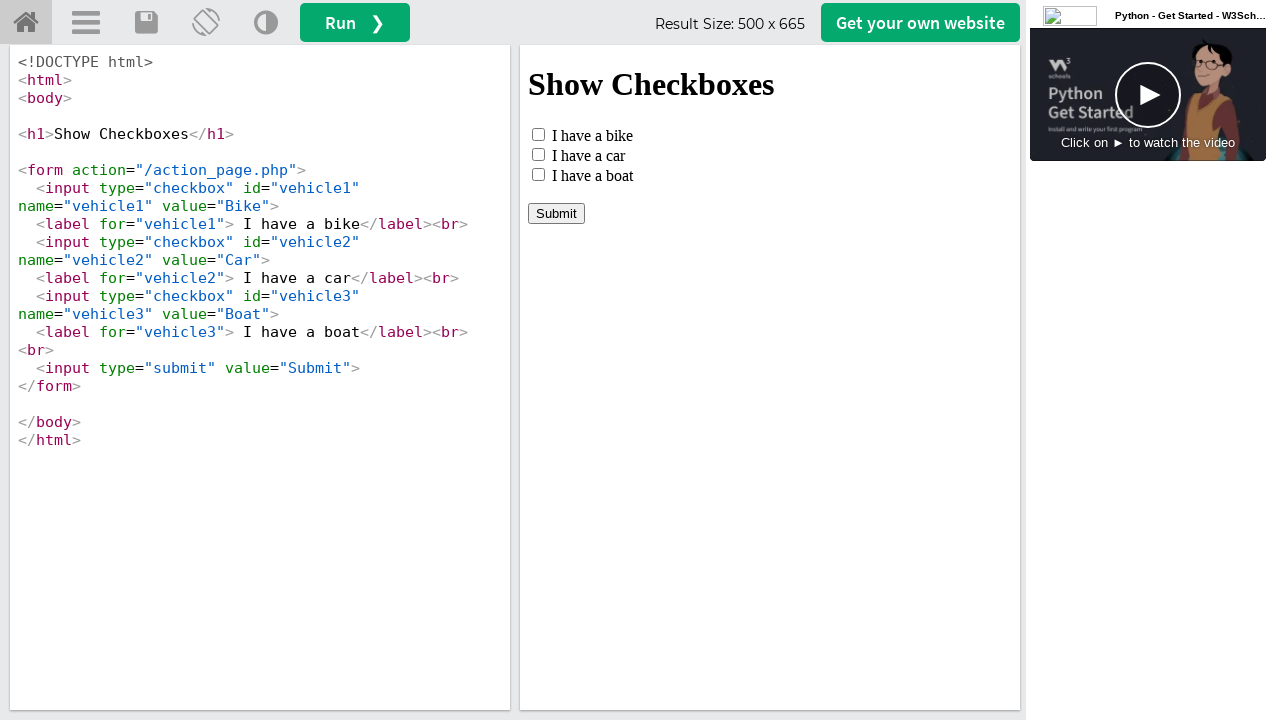

Checkbox is not checked, checking if it needs to be selected
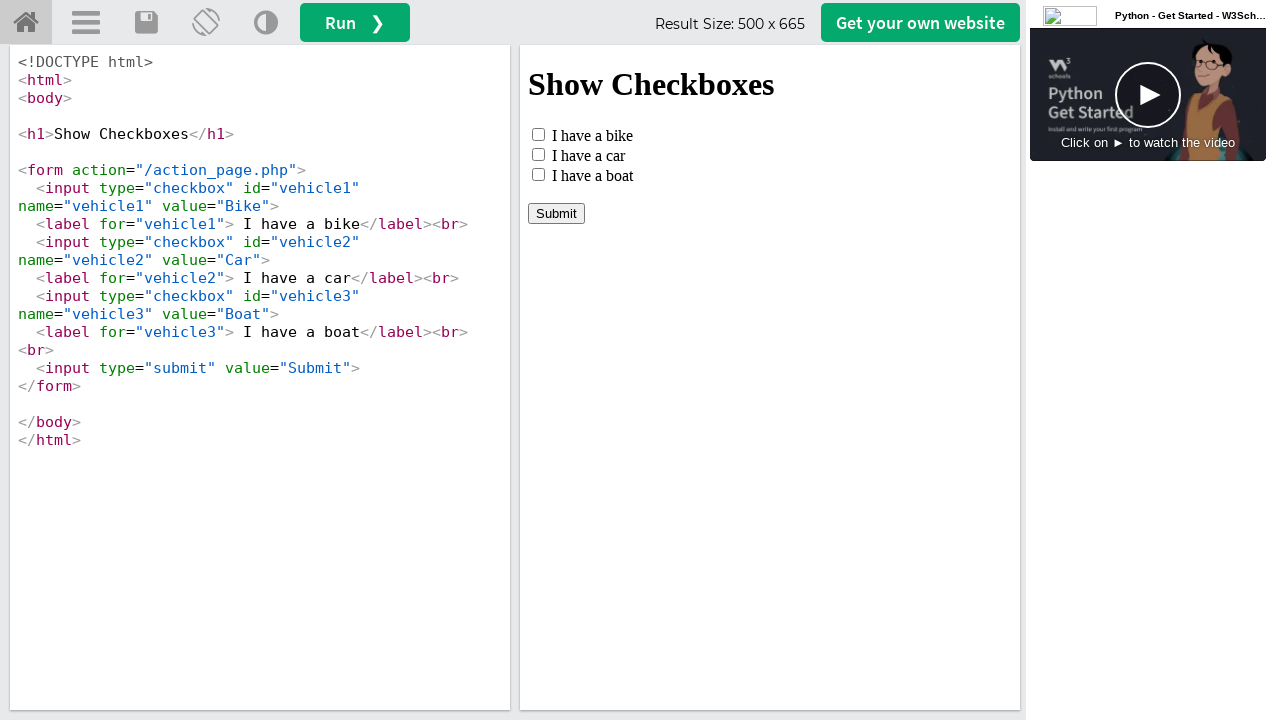

Clicked checkbox to select it at (538, 134) on #iframeResult >> internal:control=enter-frame >> #vehicle1
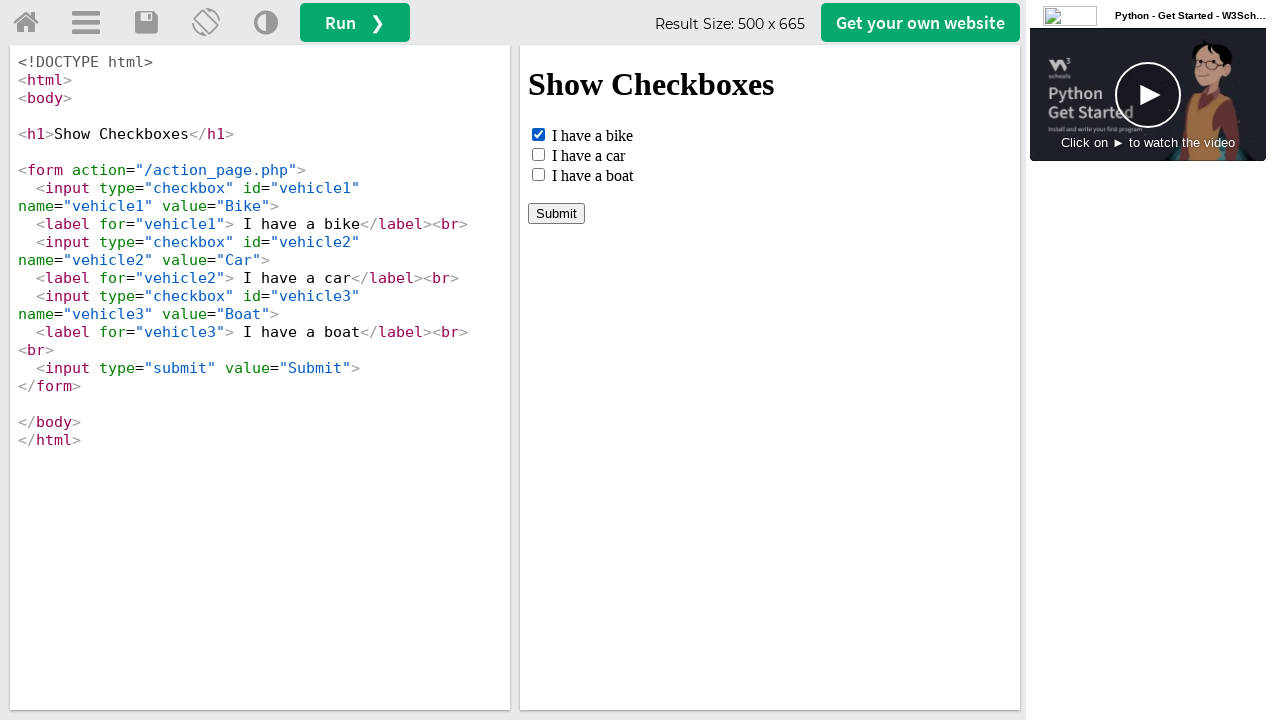

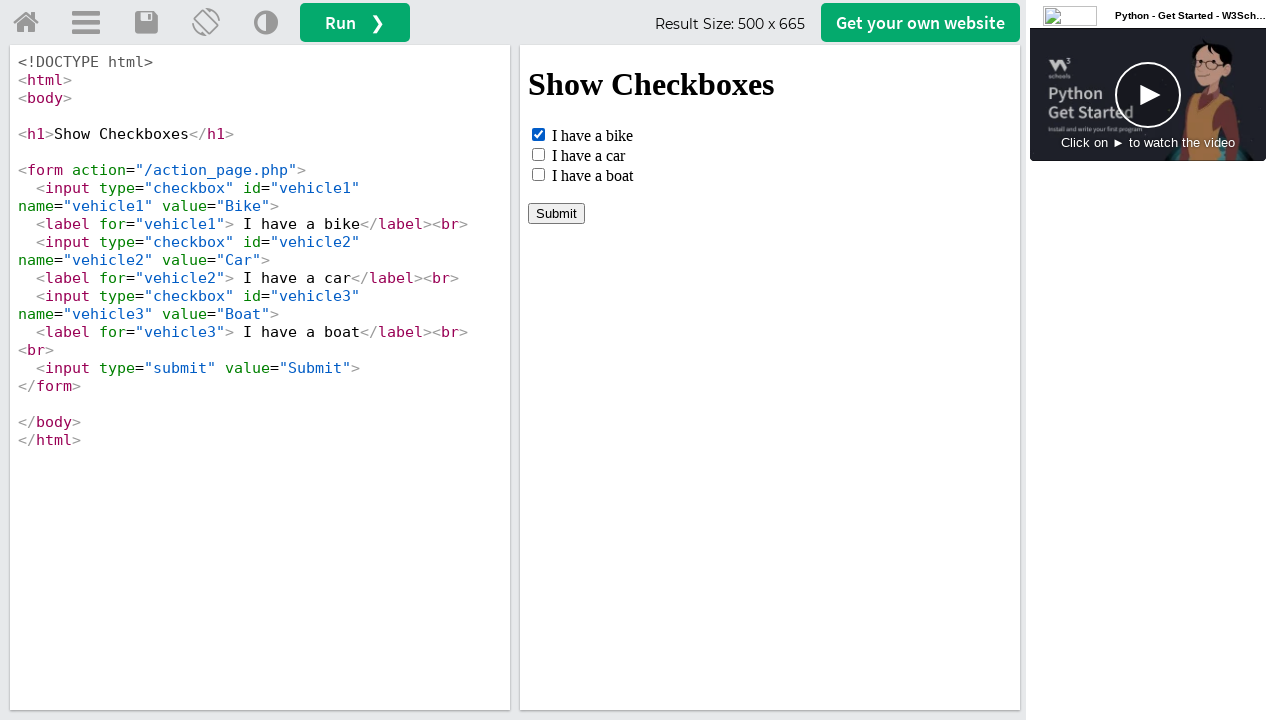